Tests the Add/Remove Elements functionality by clicking the Add Element button to create delete buttons, then clicking a delete button to remove it, verifying the interactive element manipulation works correctly.

Starting URL: http://the-internet.herokuapp.com/add_remove_elements/

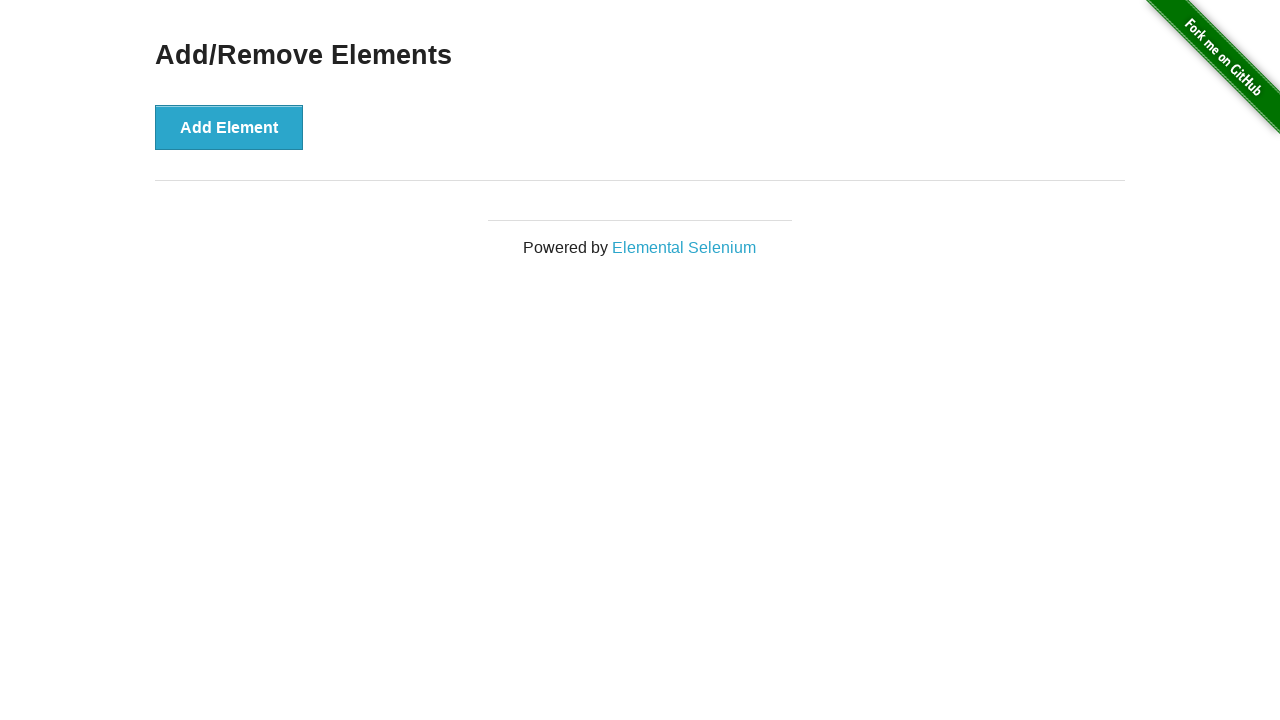

Clicked the Add Element button to create first delete button at (229, 127) on button
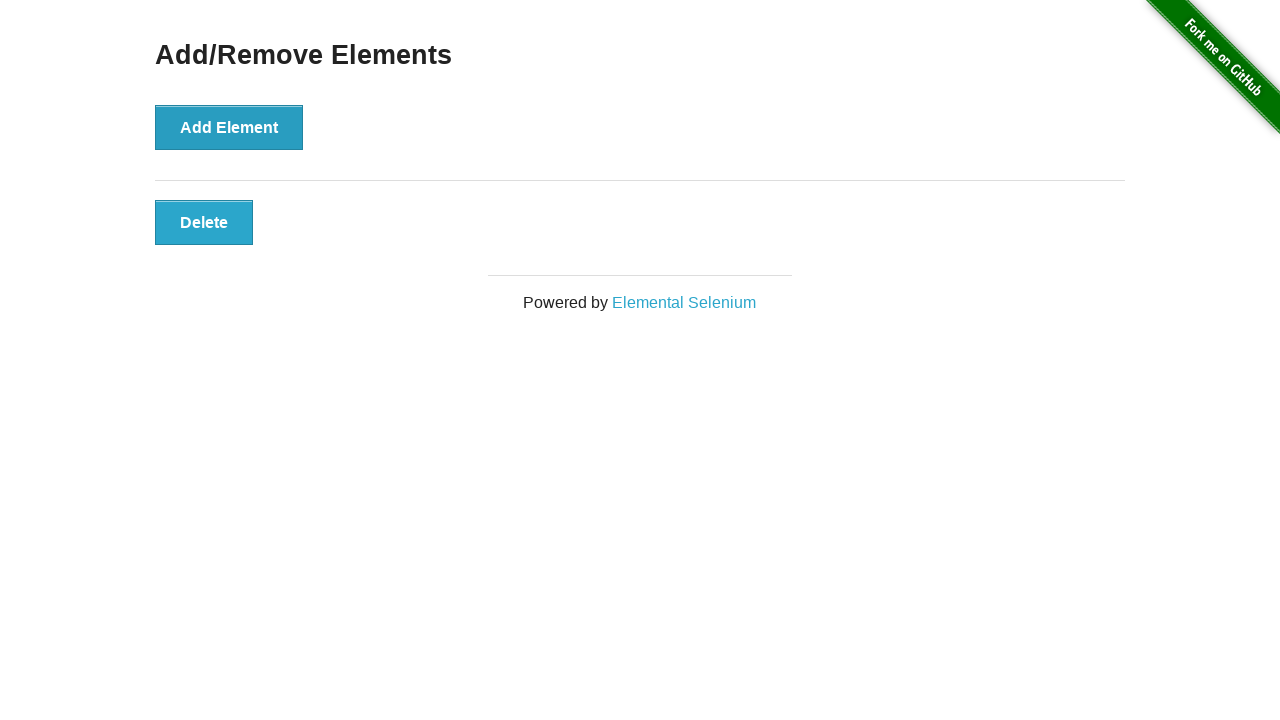

First delete button appeared on the page
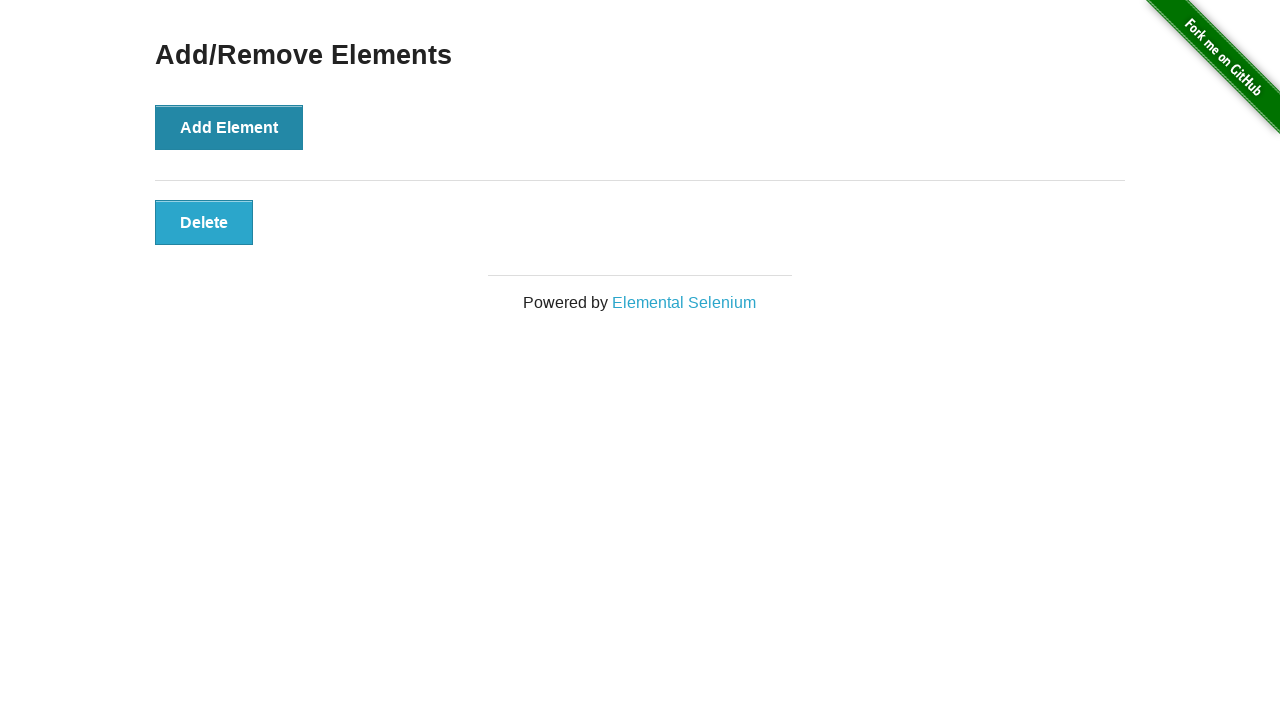

Clicked the Add Element button again to create second delete button at (229, 127) on button:not(.added-manually)
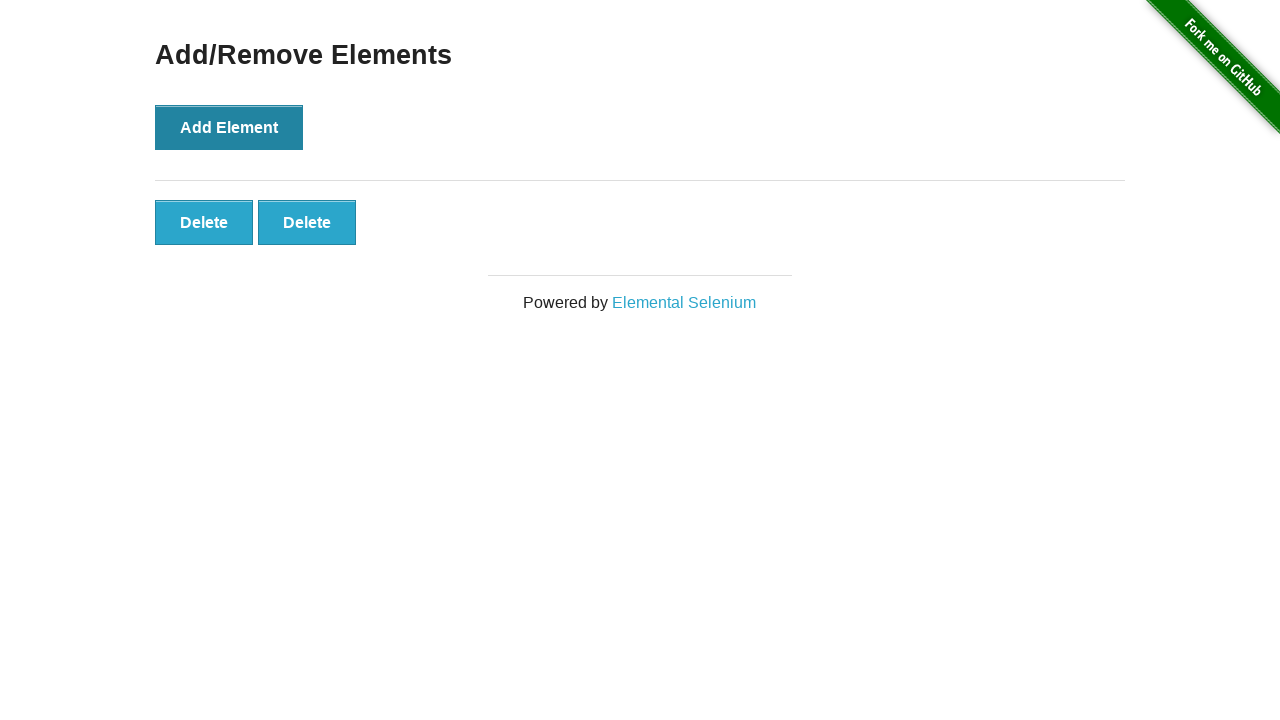

Verified multiple delete buttons are present on the page
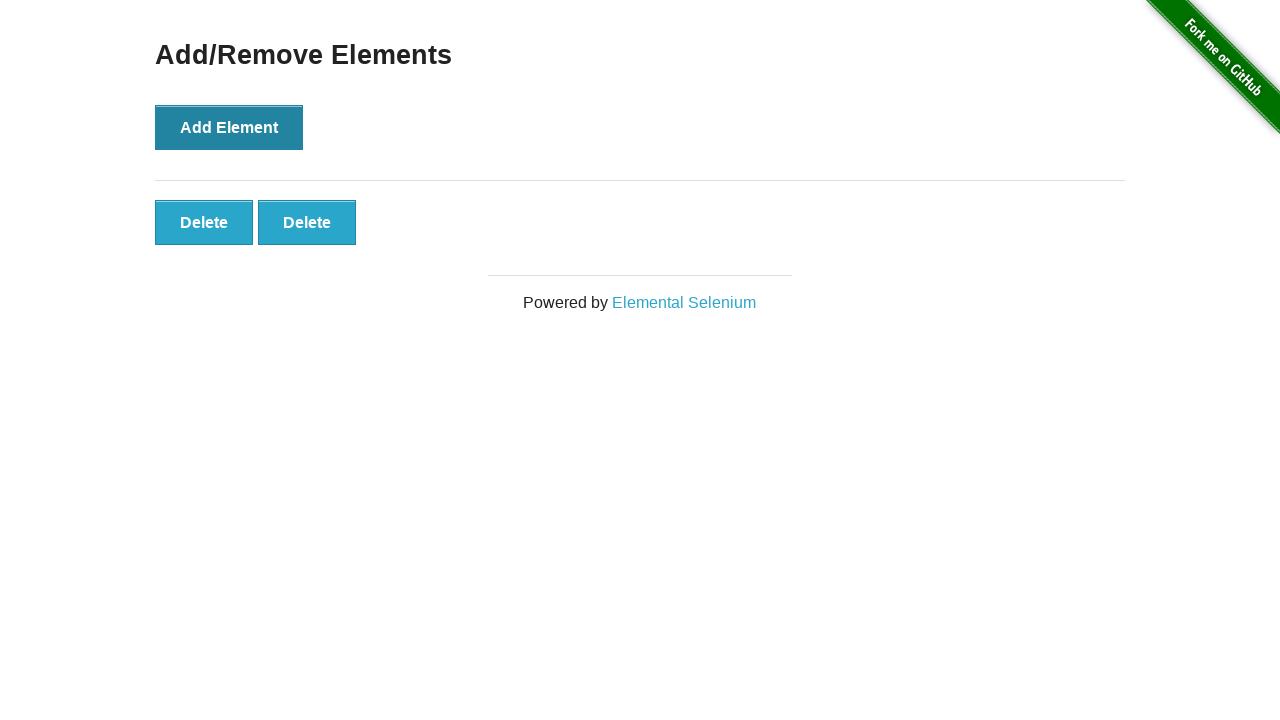

Clicked a delete button to remove an element at (204, 222) on .added-manually
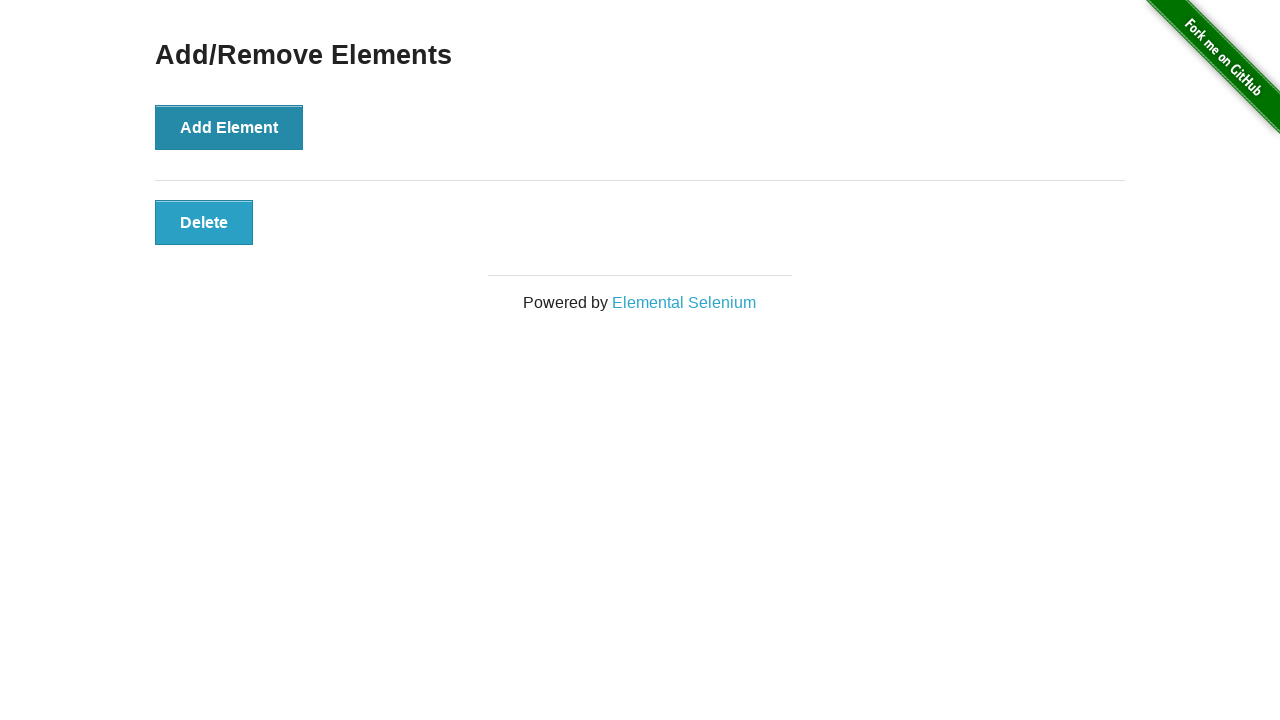

Waited for DOM to update after element removal
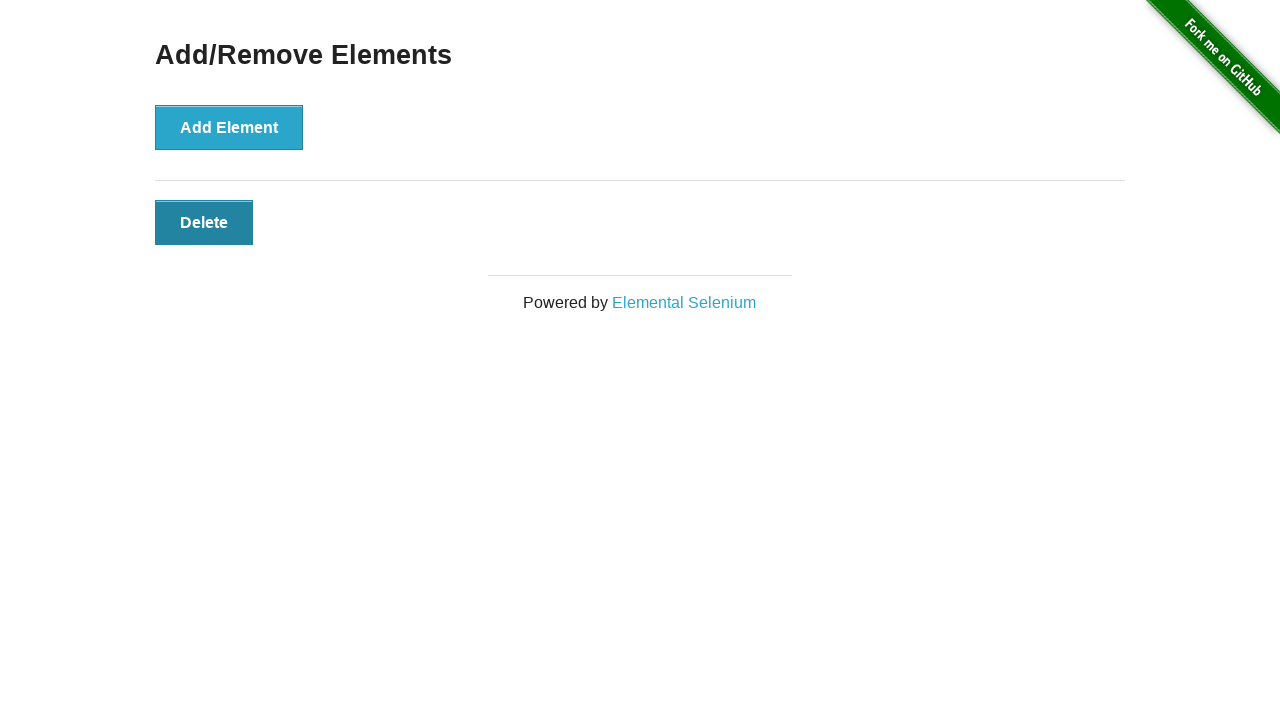

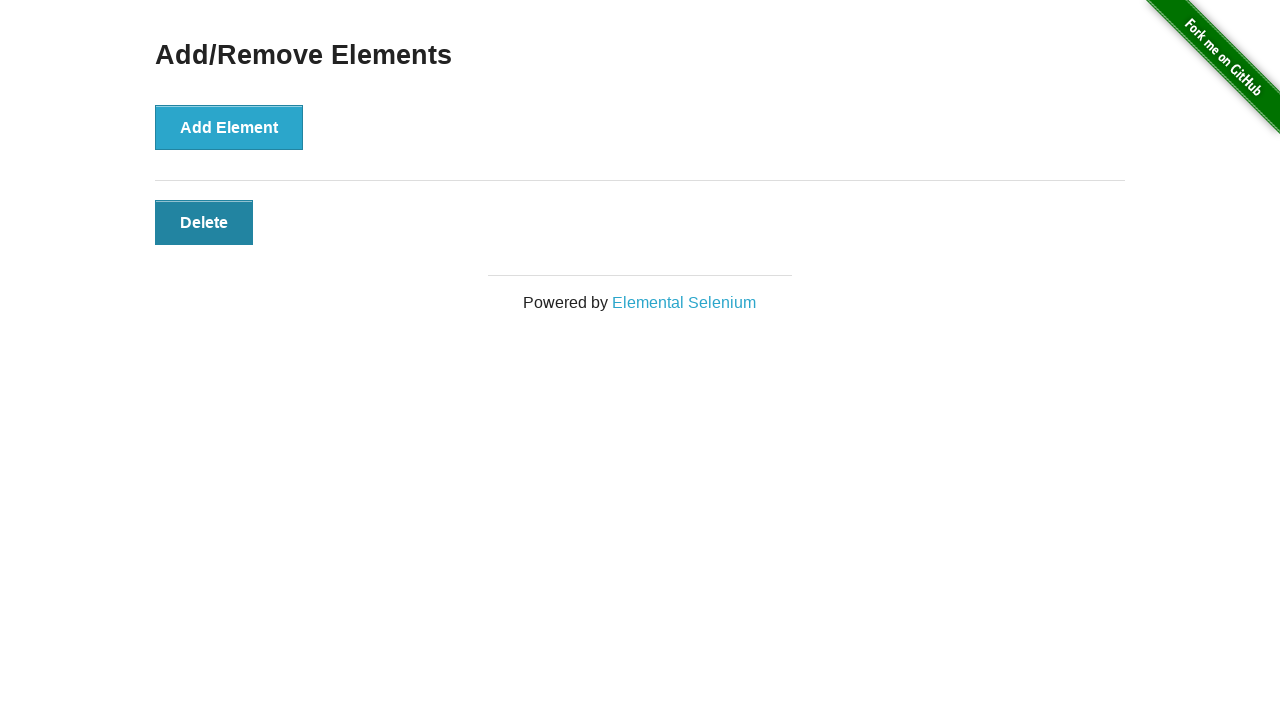